Tests dropdown selection functionality by interacting with a select element and iterating through all available options

Starting URL: https://trytestingthis.netlify.app/

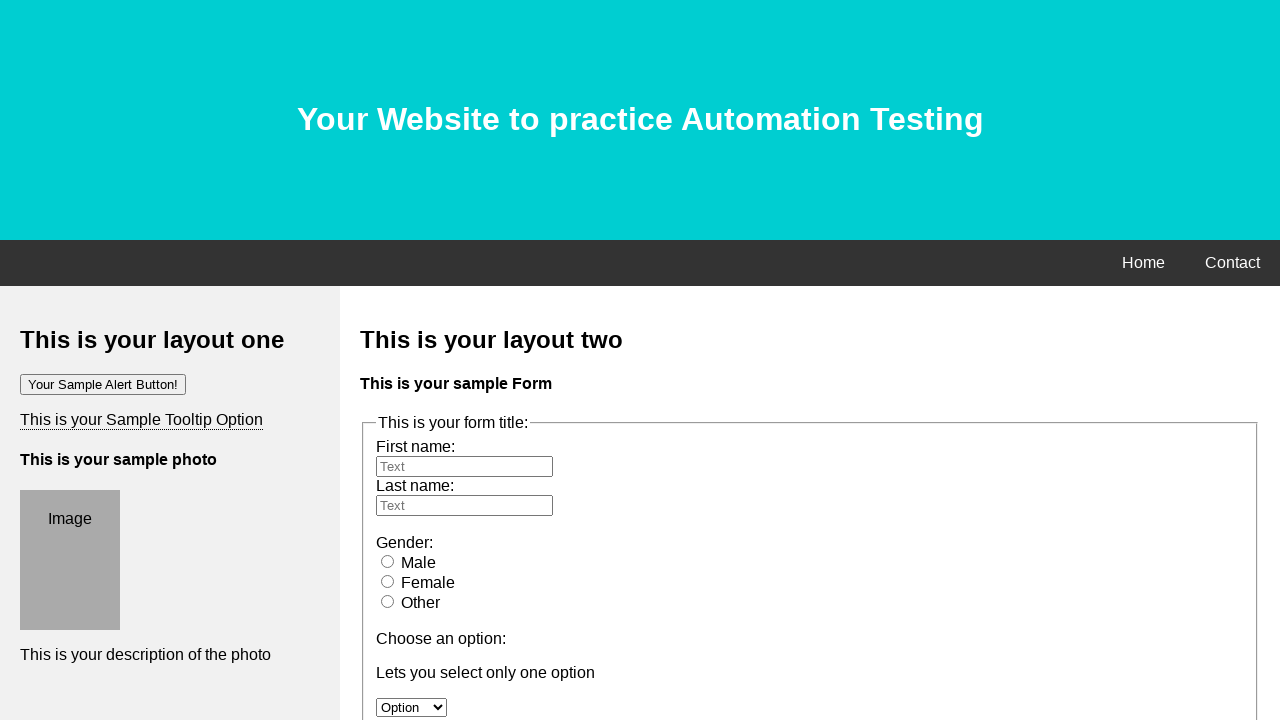

Located dropdown element with id 'option'
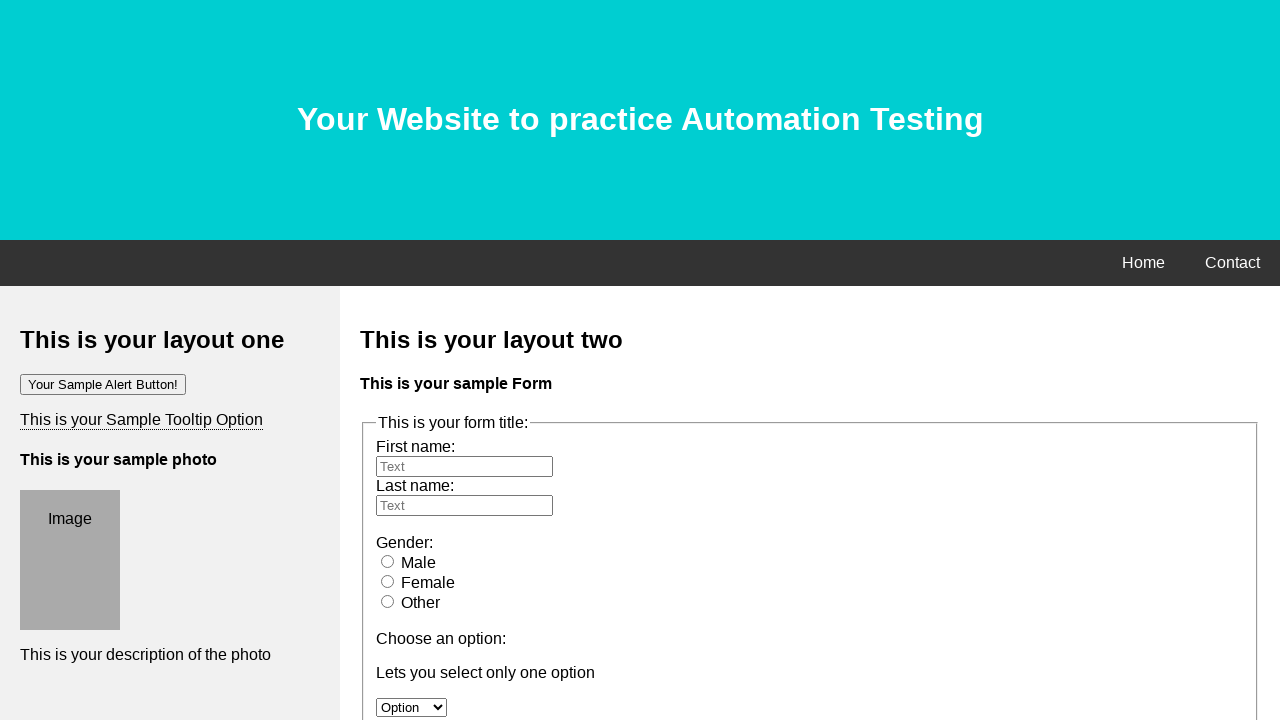

Selected dropdown option at index 2 on #option
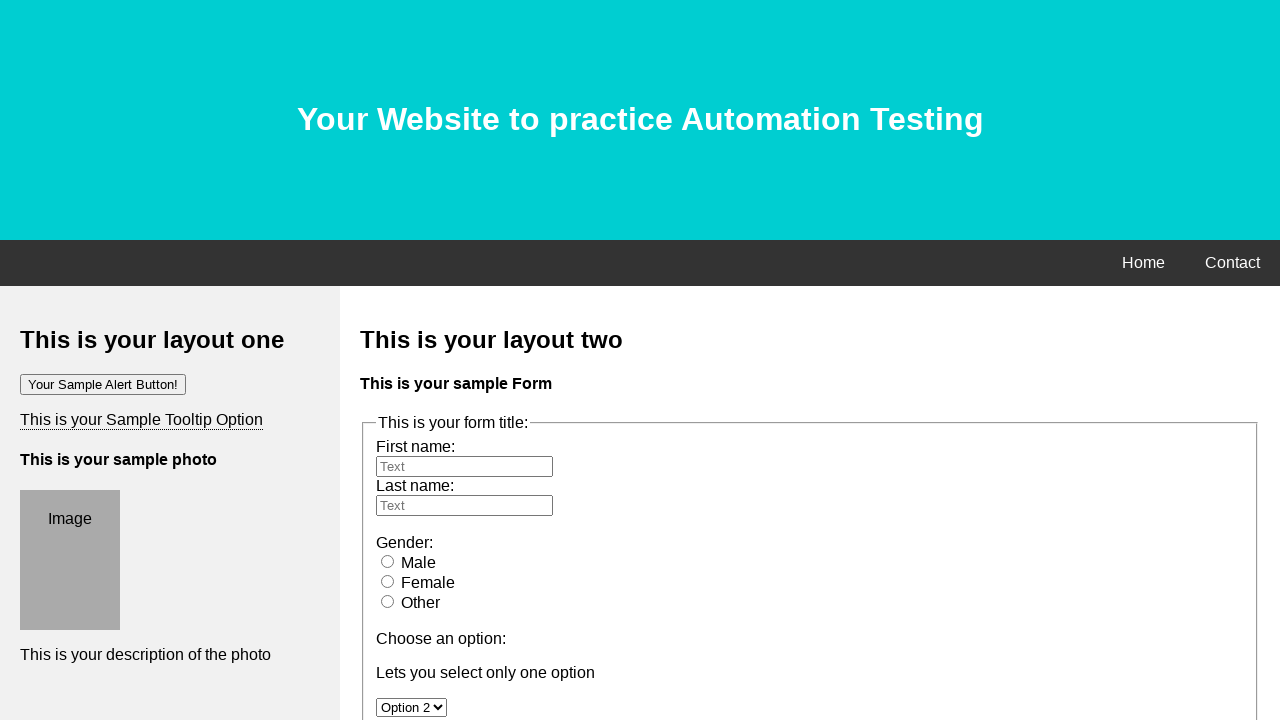

Selected dropdown option with value 'option 2' on #option
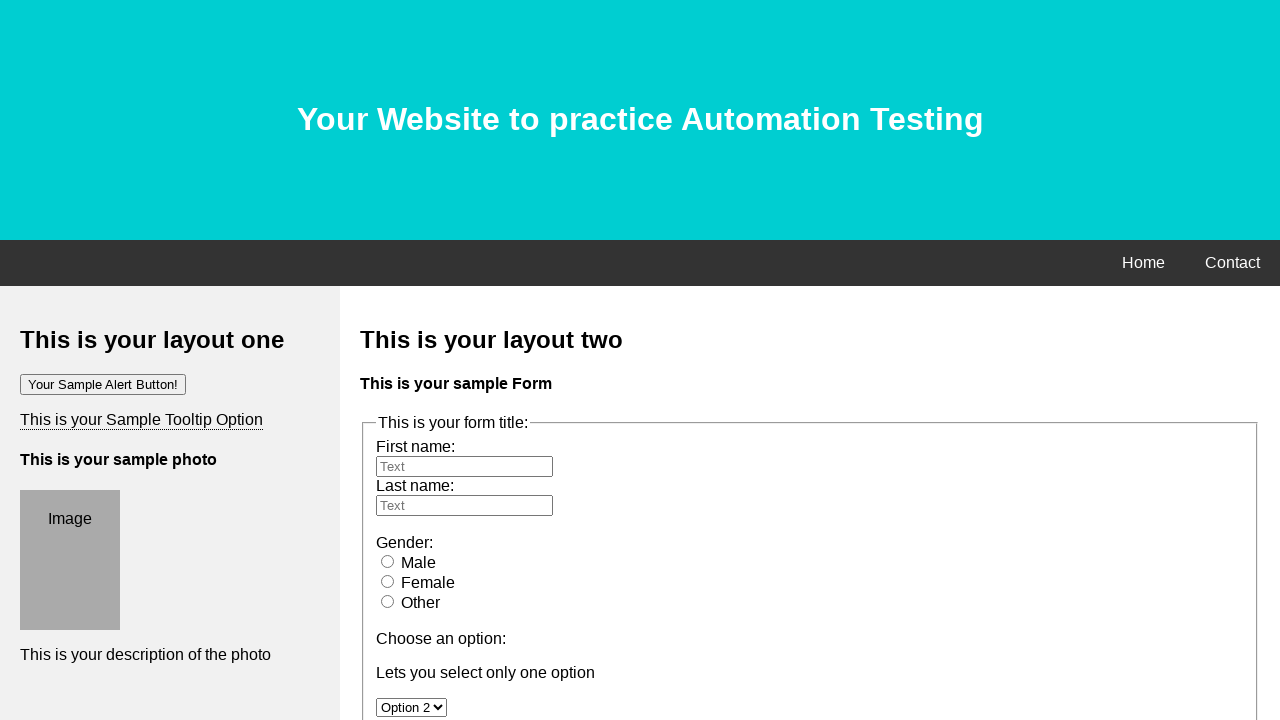

Selected dropdown option with label 'Option 3' on #option
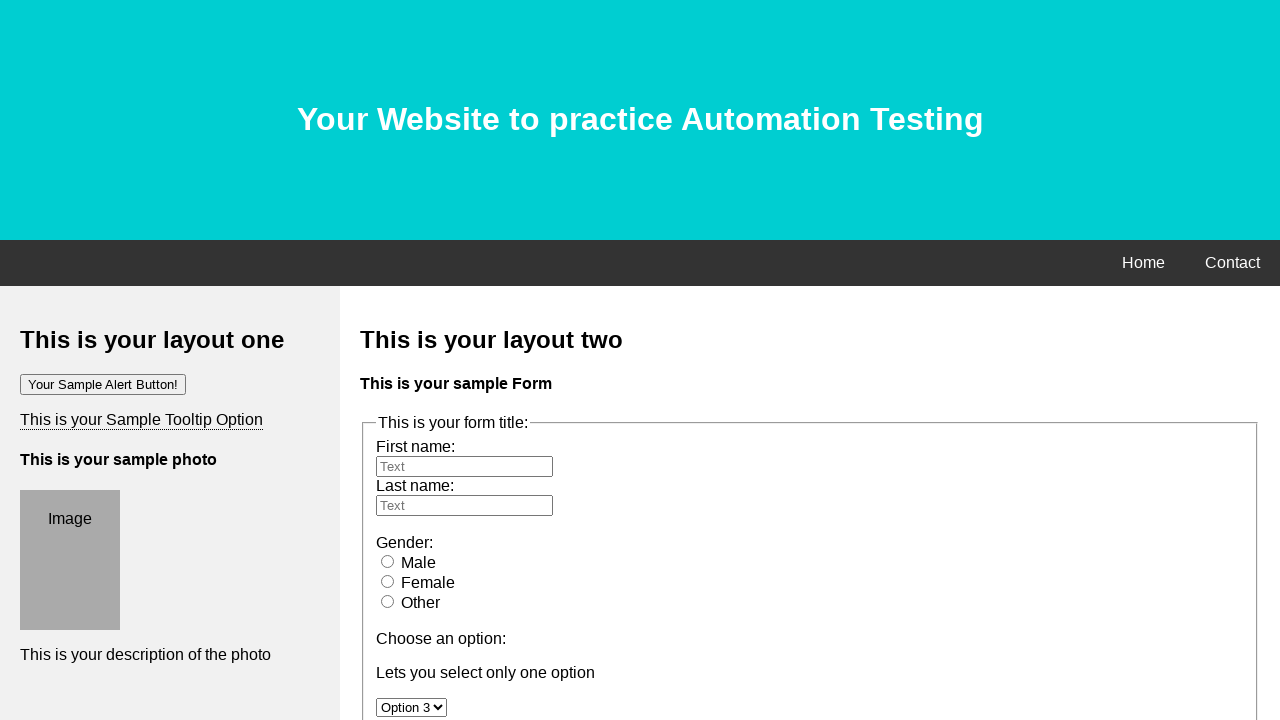

Retrieved all dropdown options
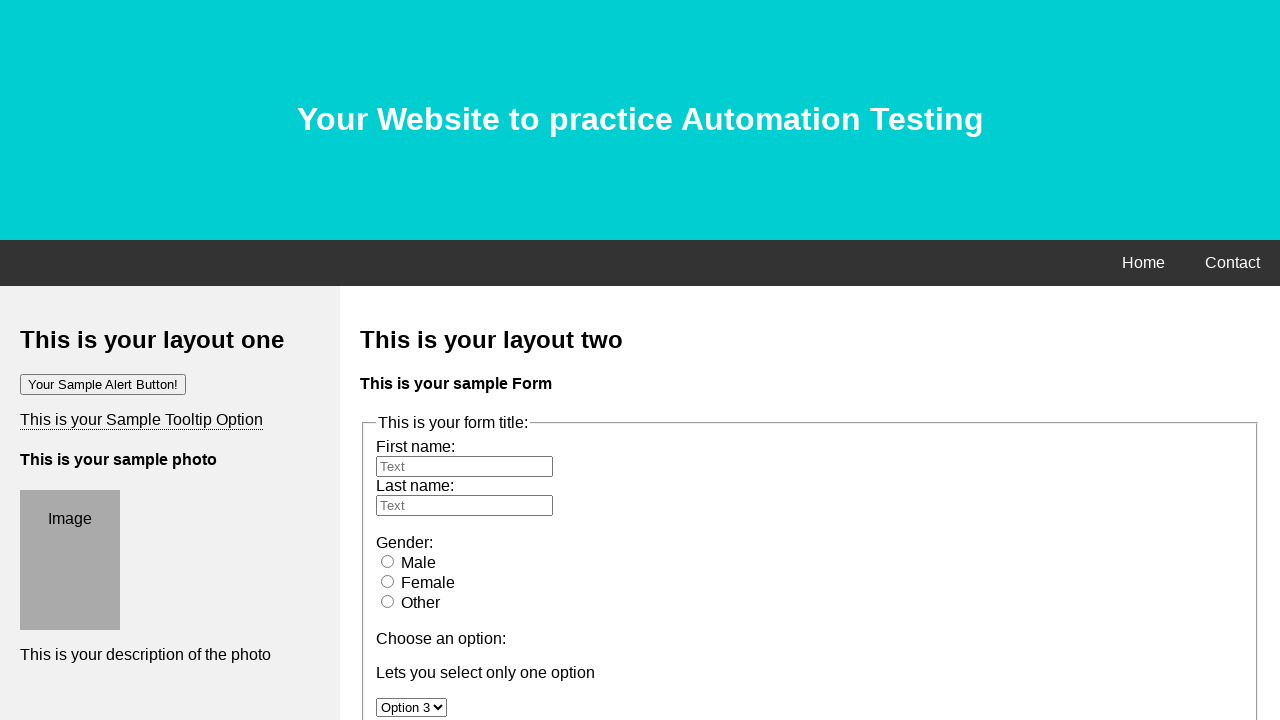

Printed text of dropdown option: Option
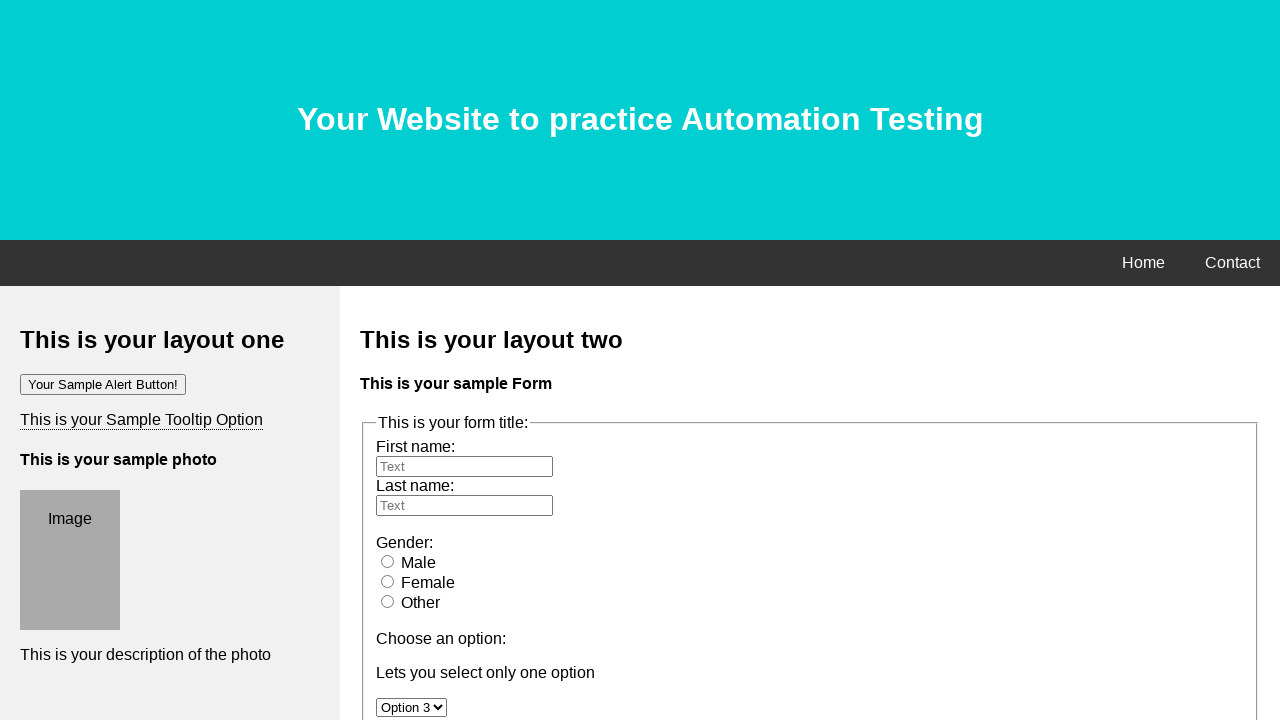

Printed text of dropdown option: Option 1
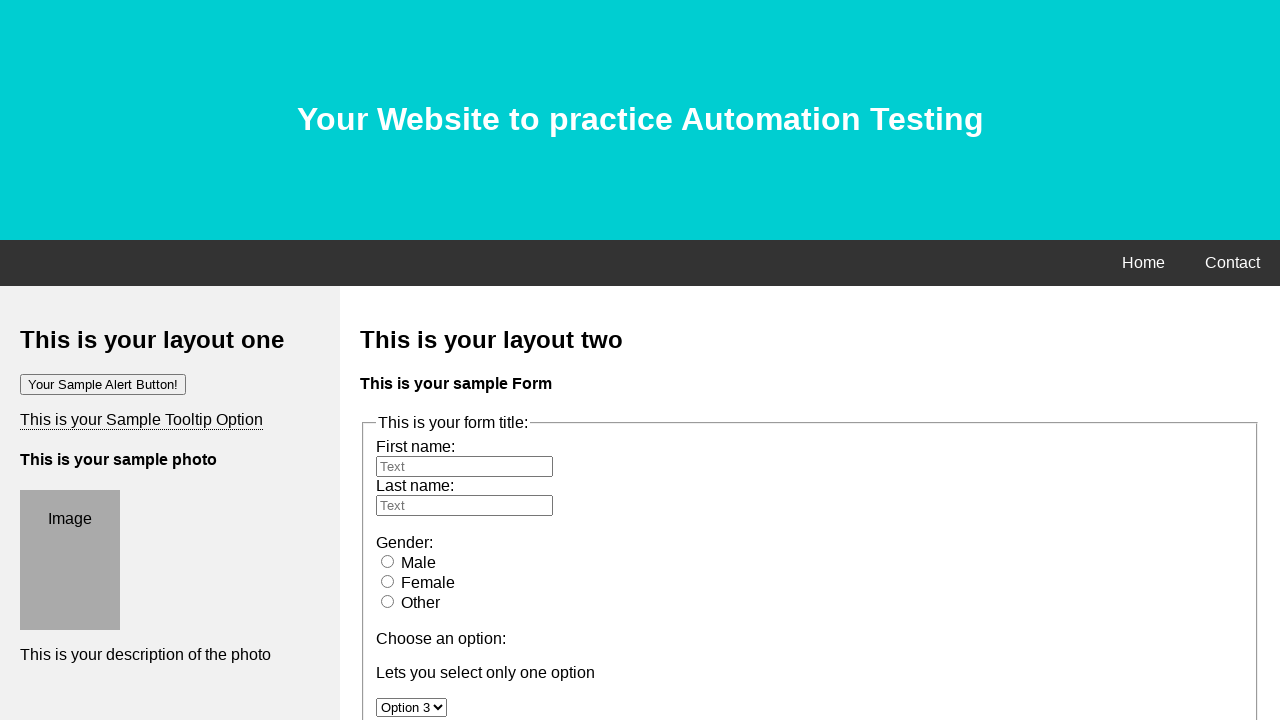

Printed text of dropdown option: Option 2
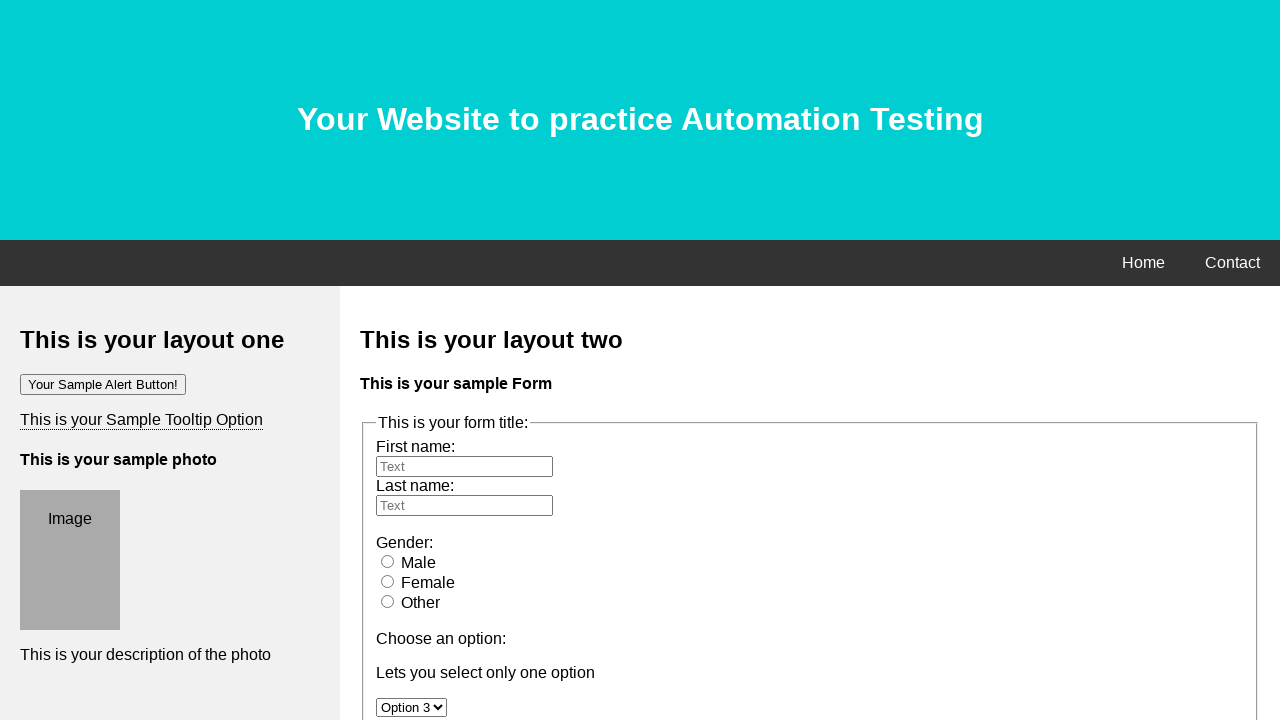

Printed text of dropdown option: Option 3
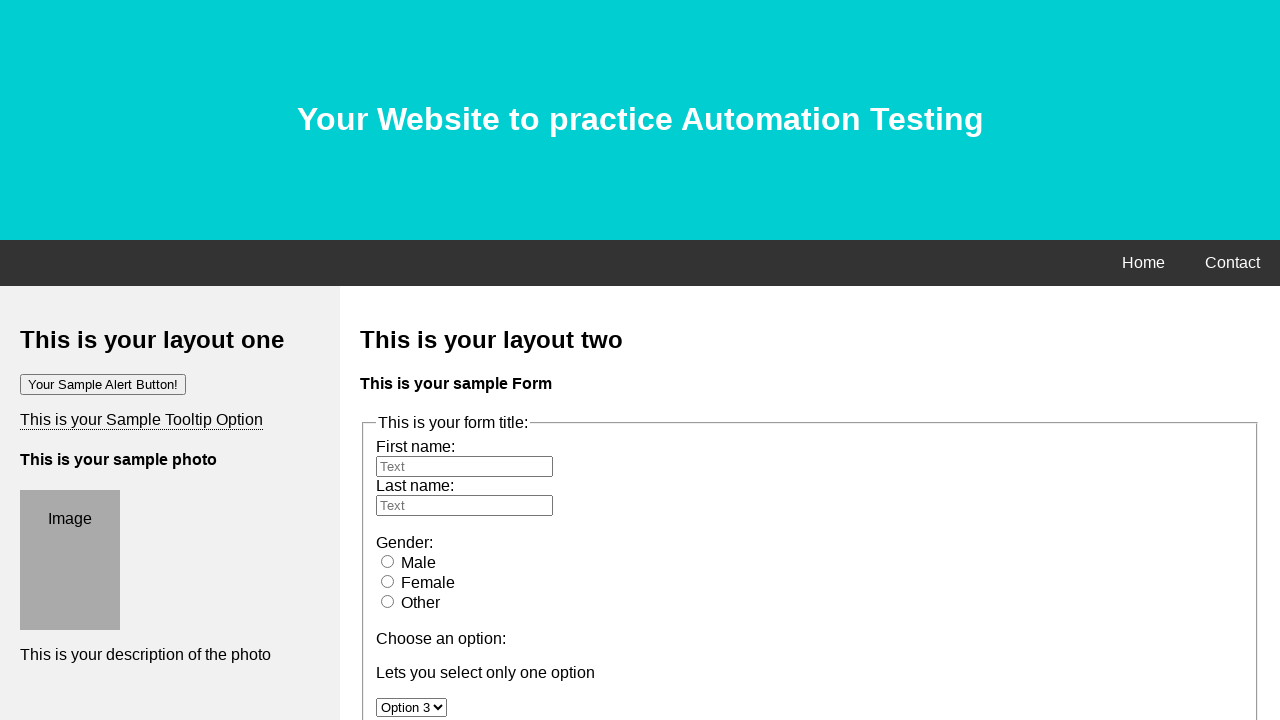

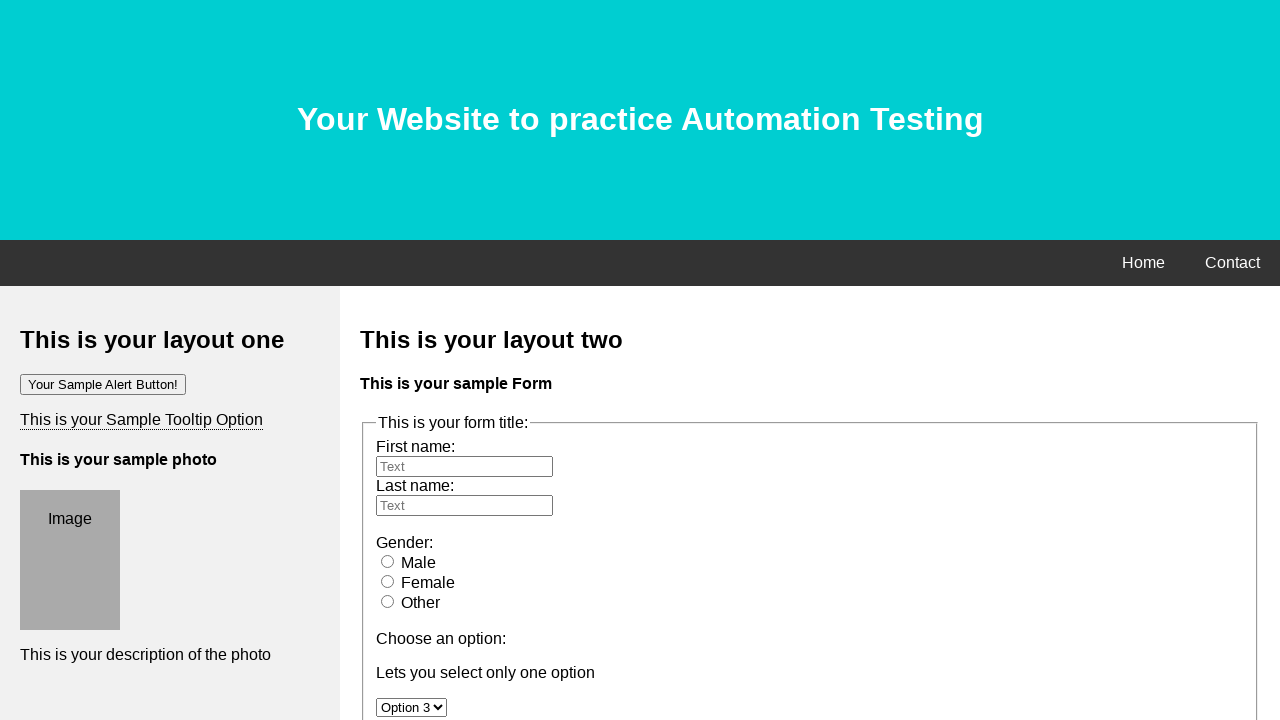